Tests checkbox handling functionality by checking multiple checkboxes, unchecking some, and verifying checkbox states on an automation testing practice website.

Starting URL: http://dev.automationtesting.in/

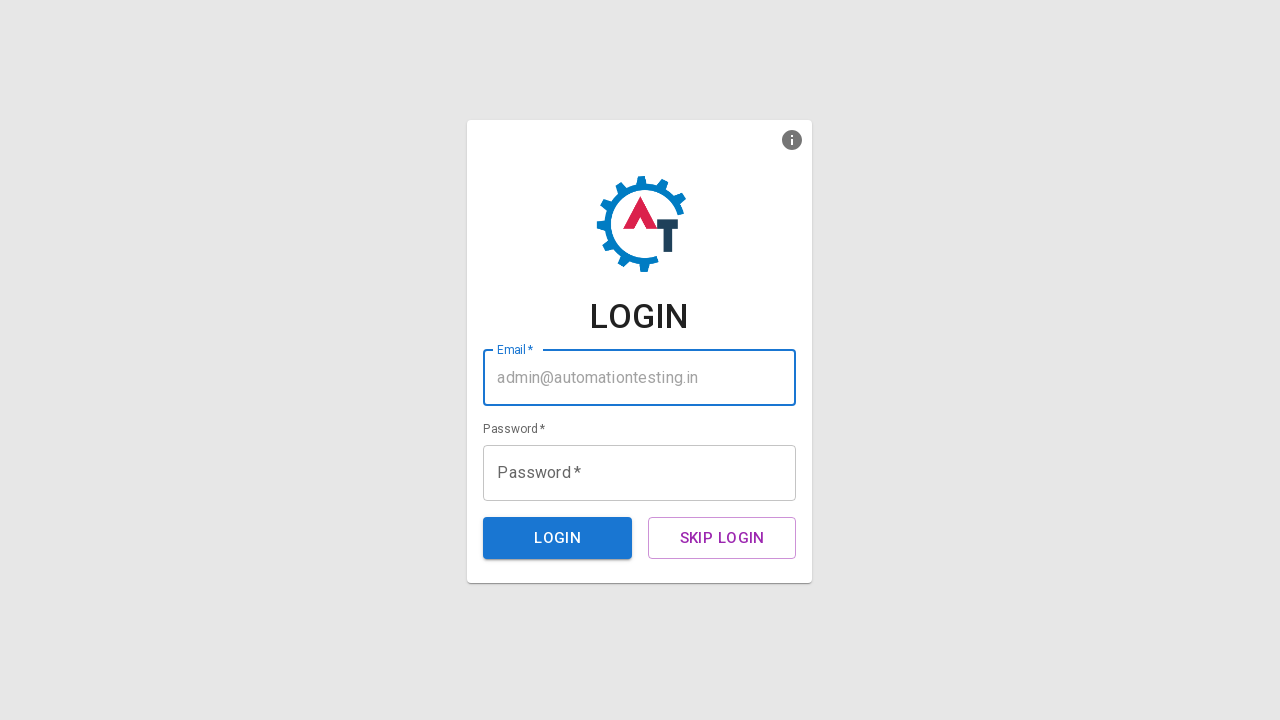

Clicked SKIP LOGIN button at (722, 538) on xpath=//button[text()='SKIP LOGIN']
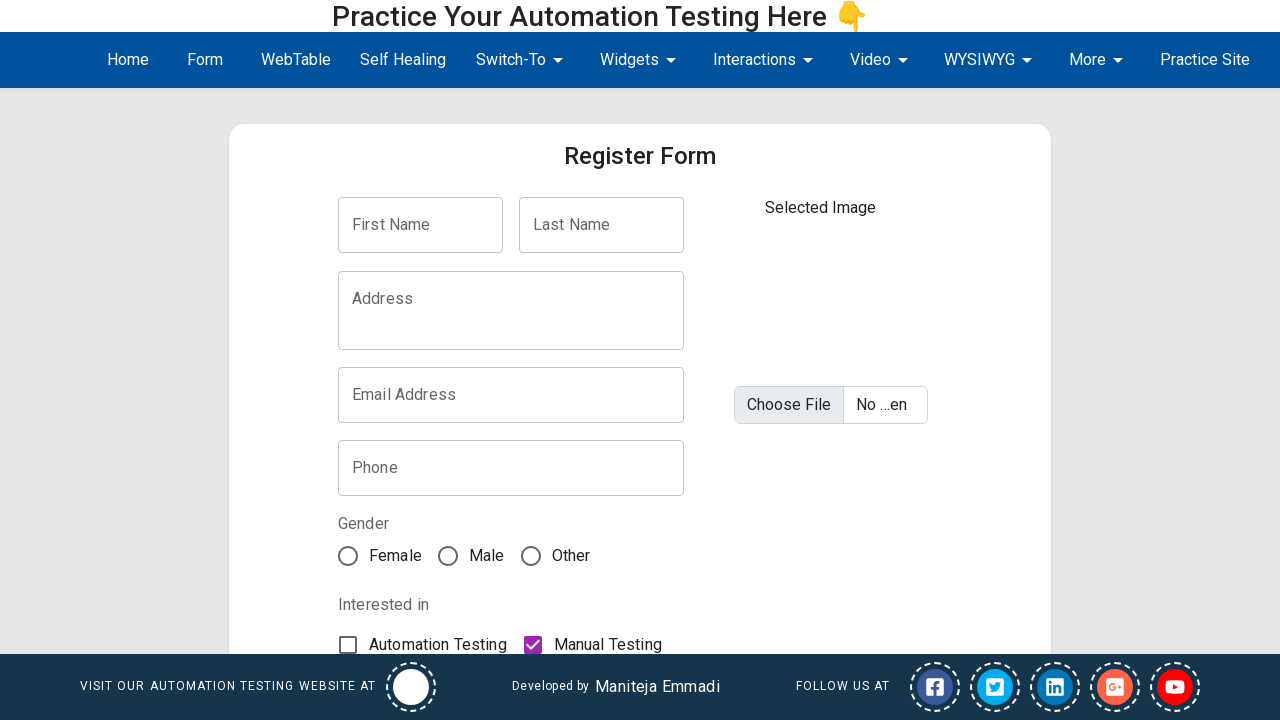

Checked Development checkbox at (348, 687) on internal:label="Development"i
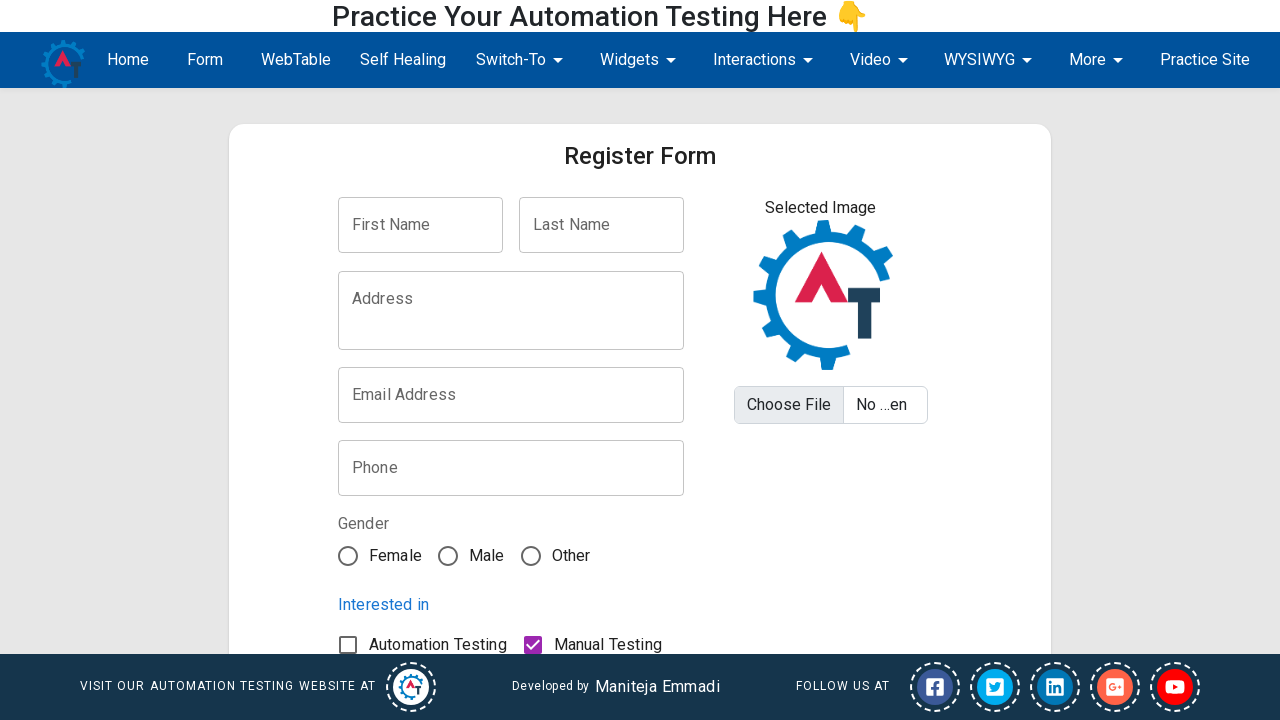

Checked automation_testing checkbox at (348, 645) on [value='automation_testing']
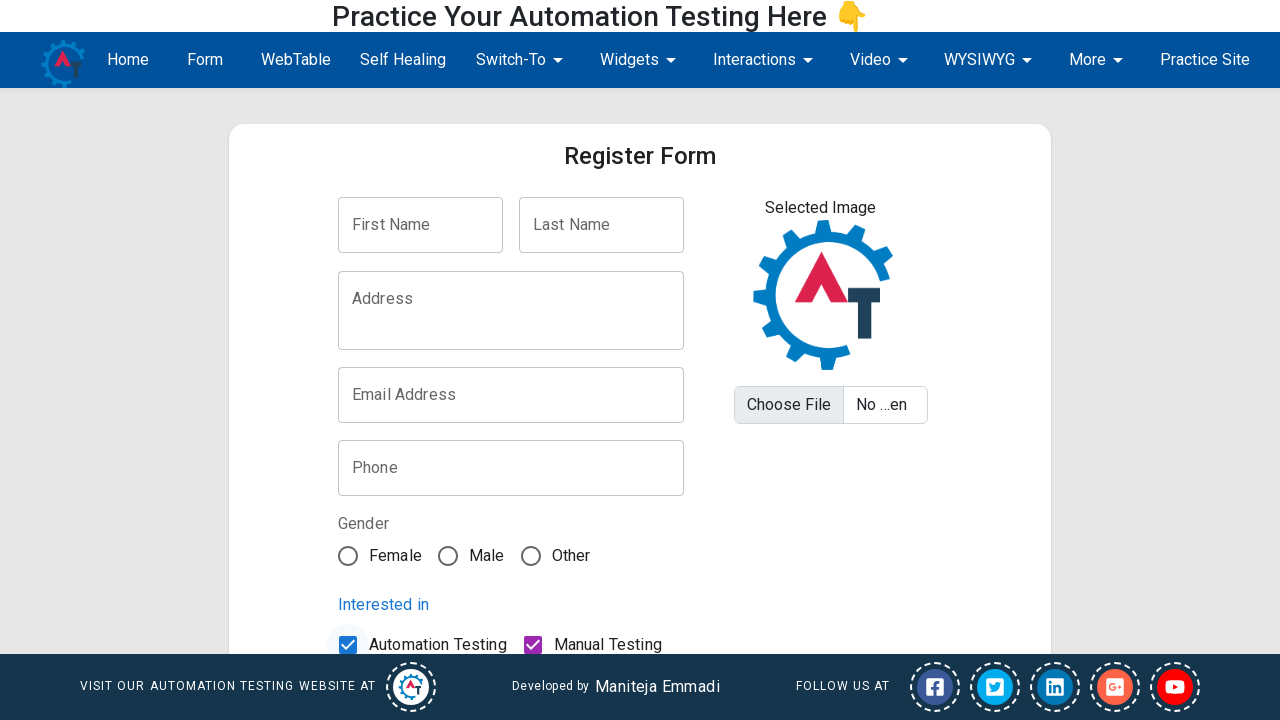

Checked Management checkbox at (491, 687) on internal:label="Management"i
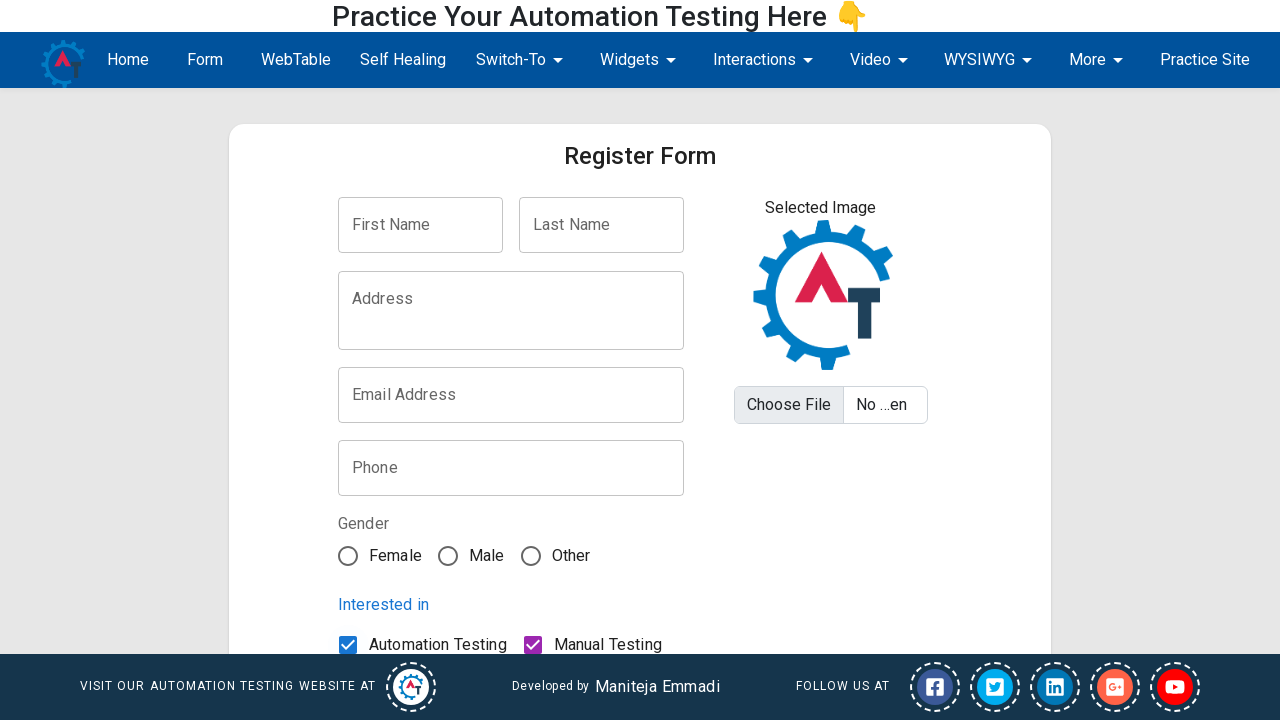

Unchecked Development checkbox at (348, 687) on internal:label="Development"i
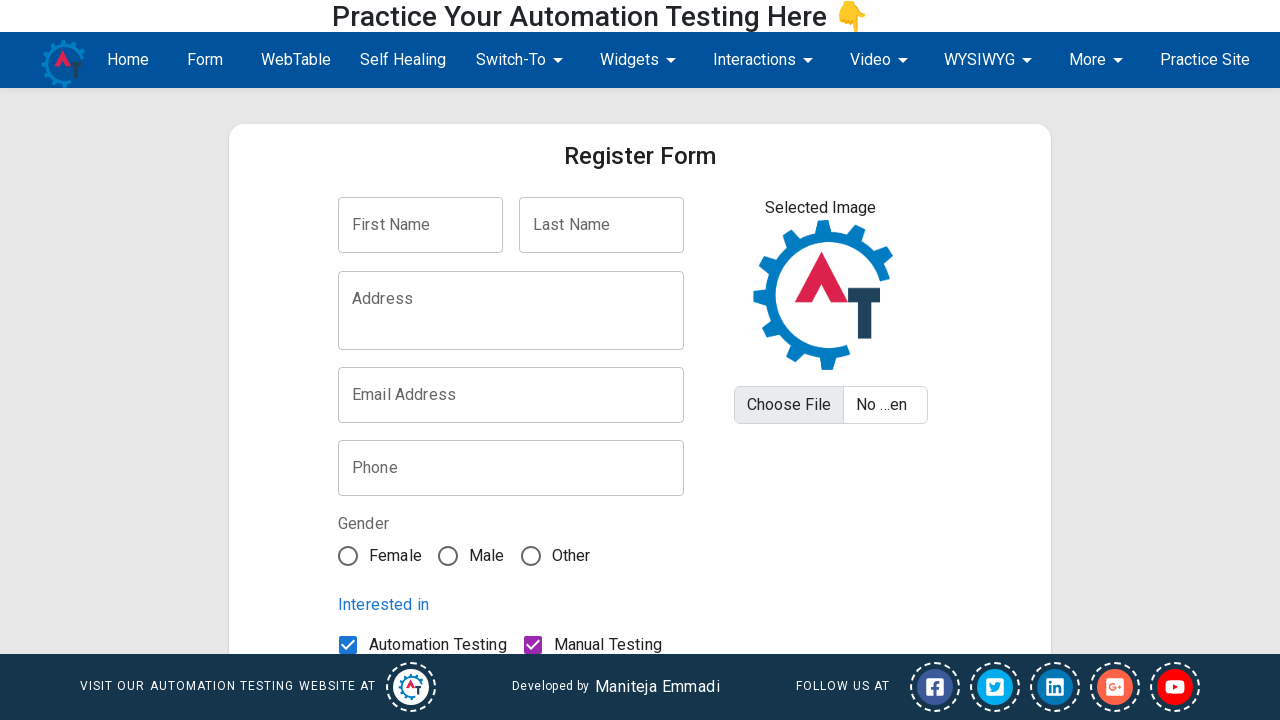

Development checkbox was unchecked, so checked it again at (348, 687) on [value='development']
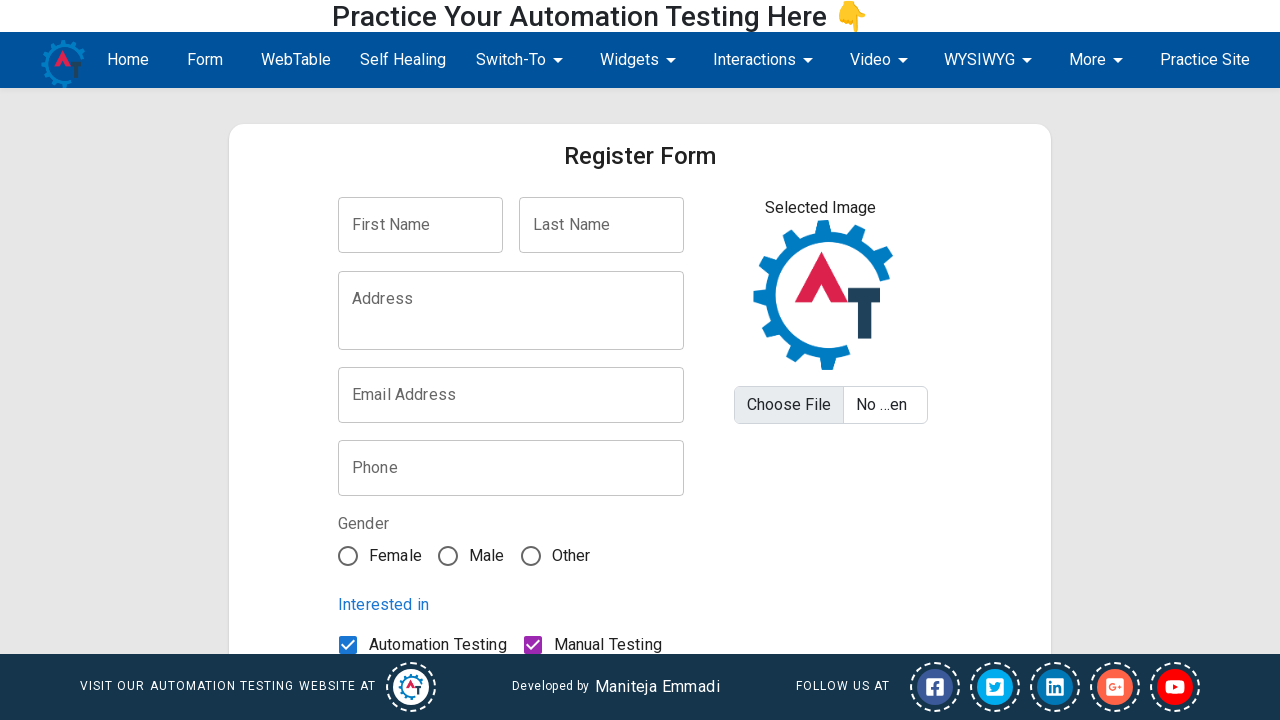

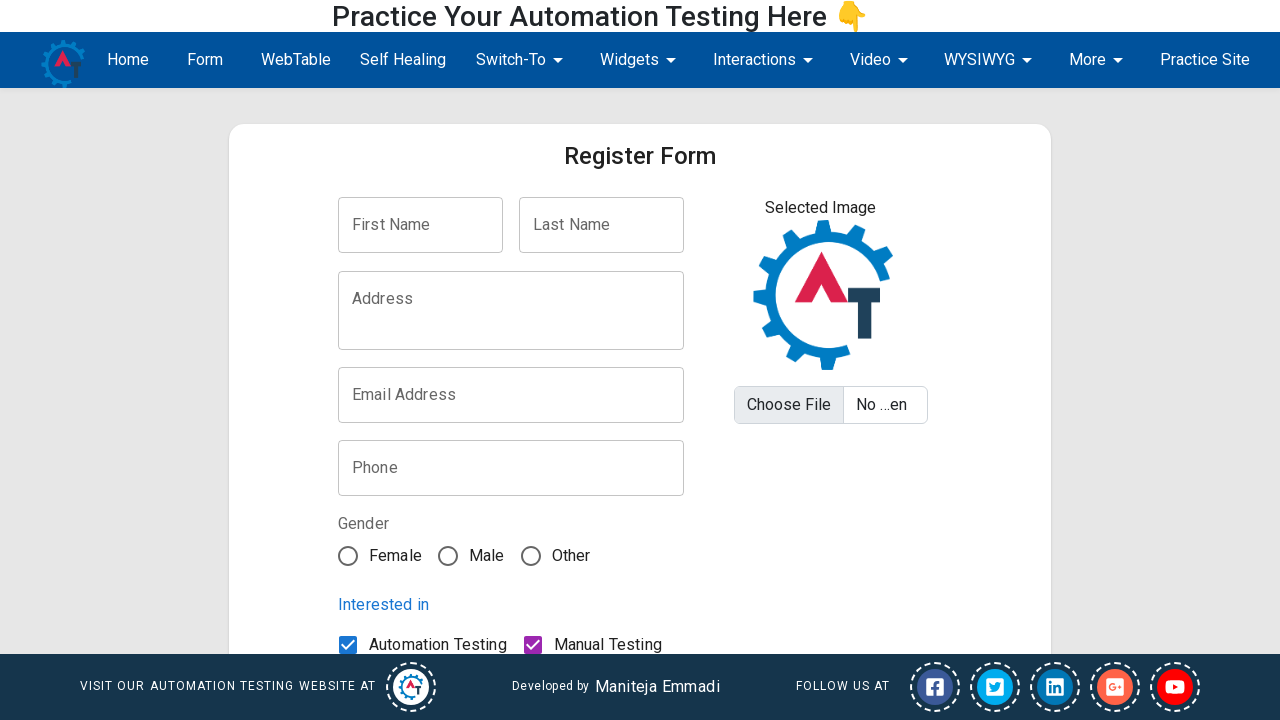